Navigates to the ToolsQA website and maximizes the browser window to verify the page loads successfully.

Starting URL: https://www.toolsqa.com/

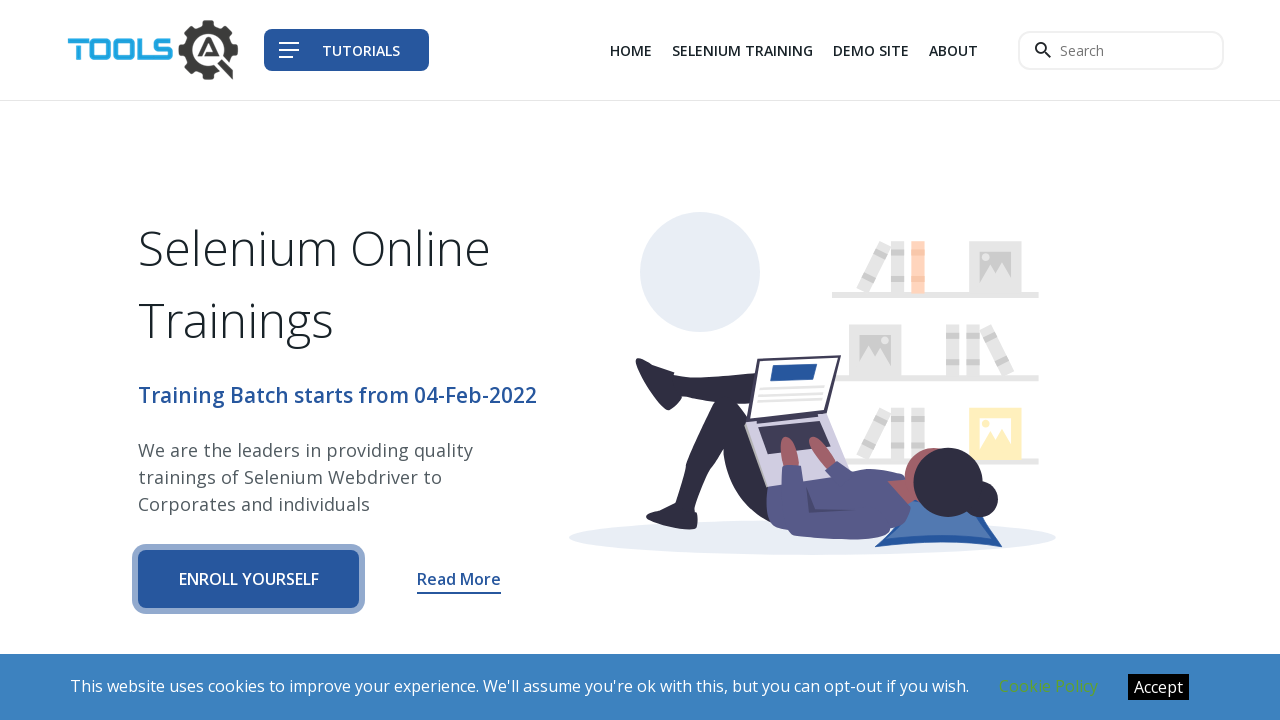

Set viewport size to 1920x1080 to maximize browser window
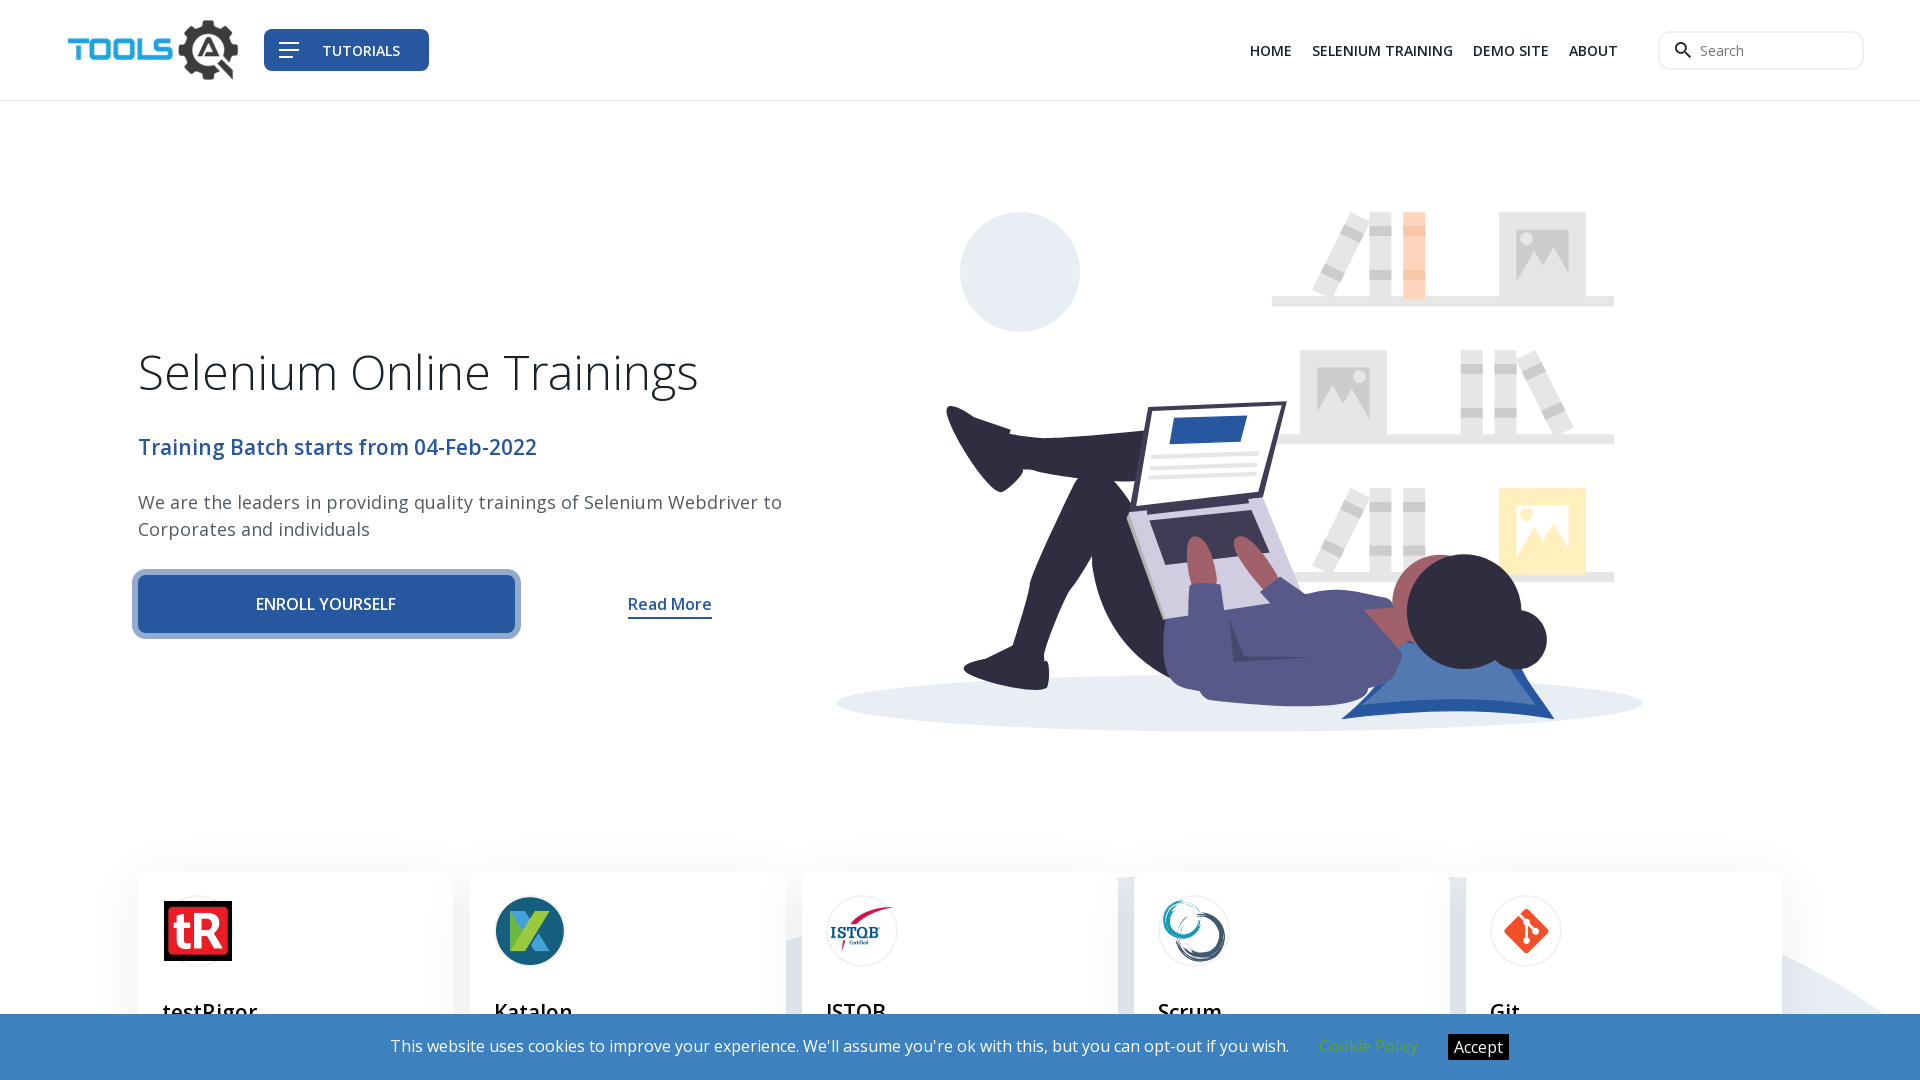

ToolsQA page loaded successfully and DOM content is ready
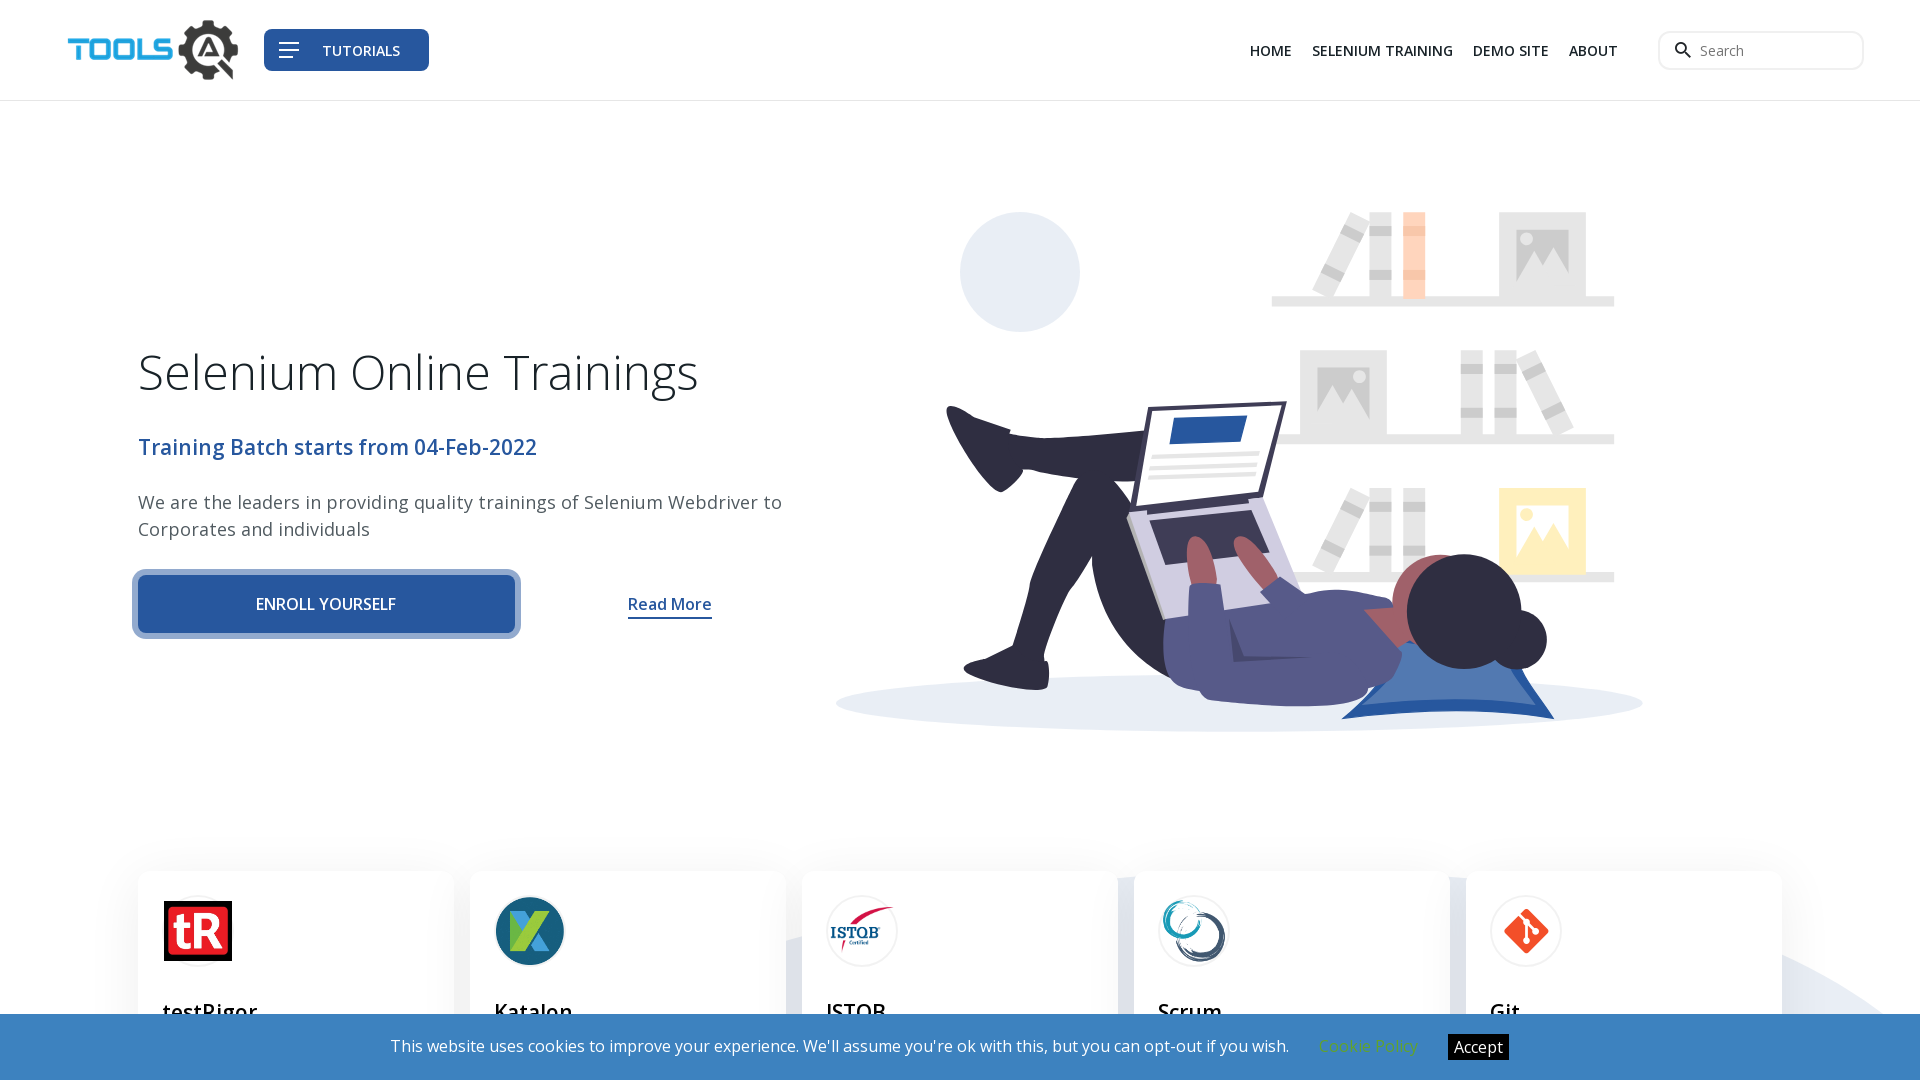

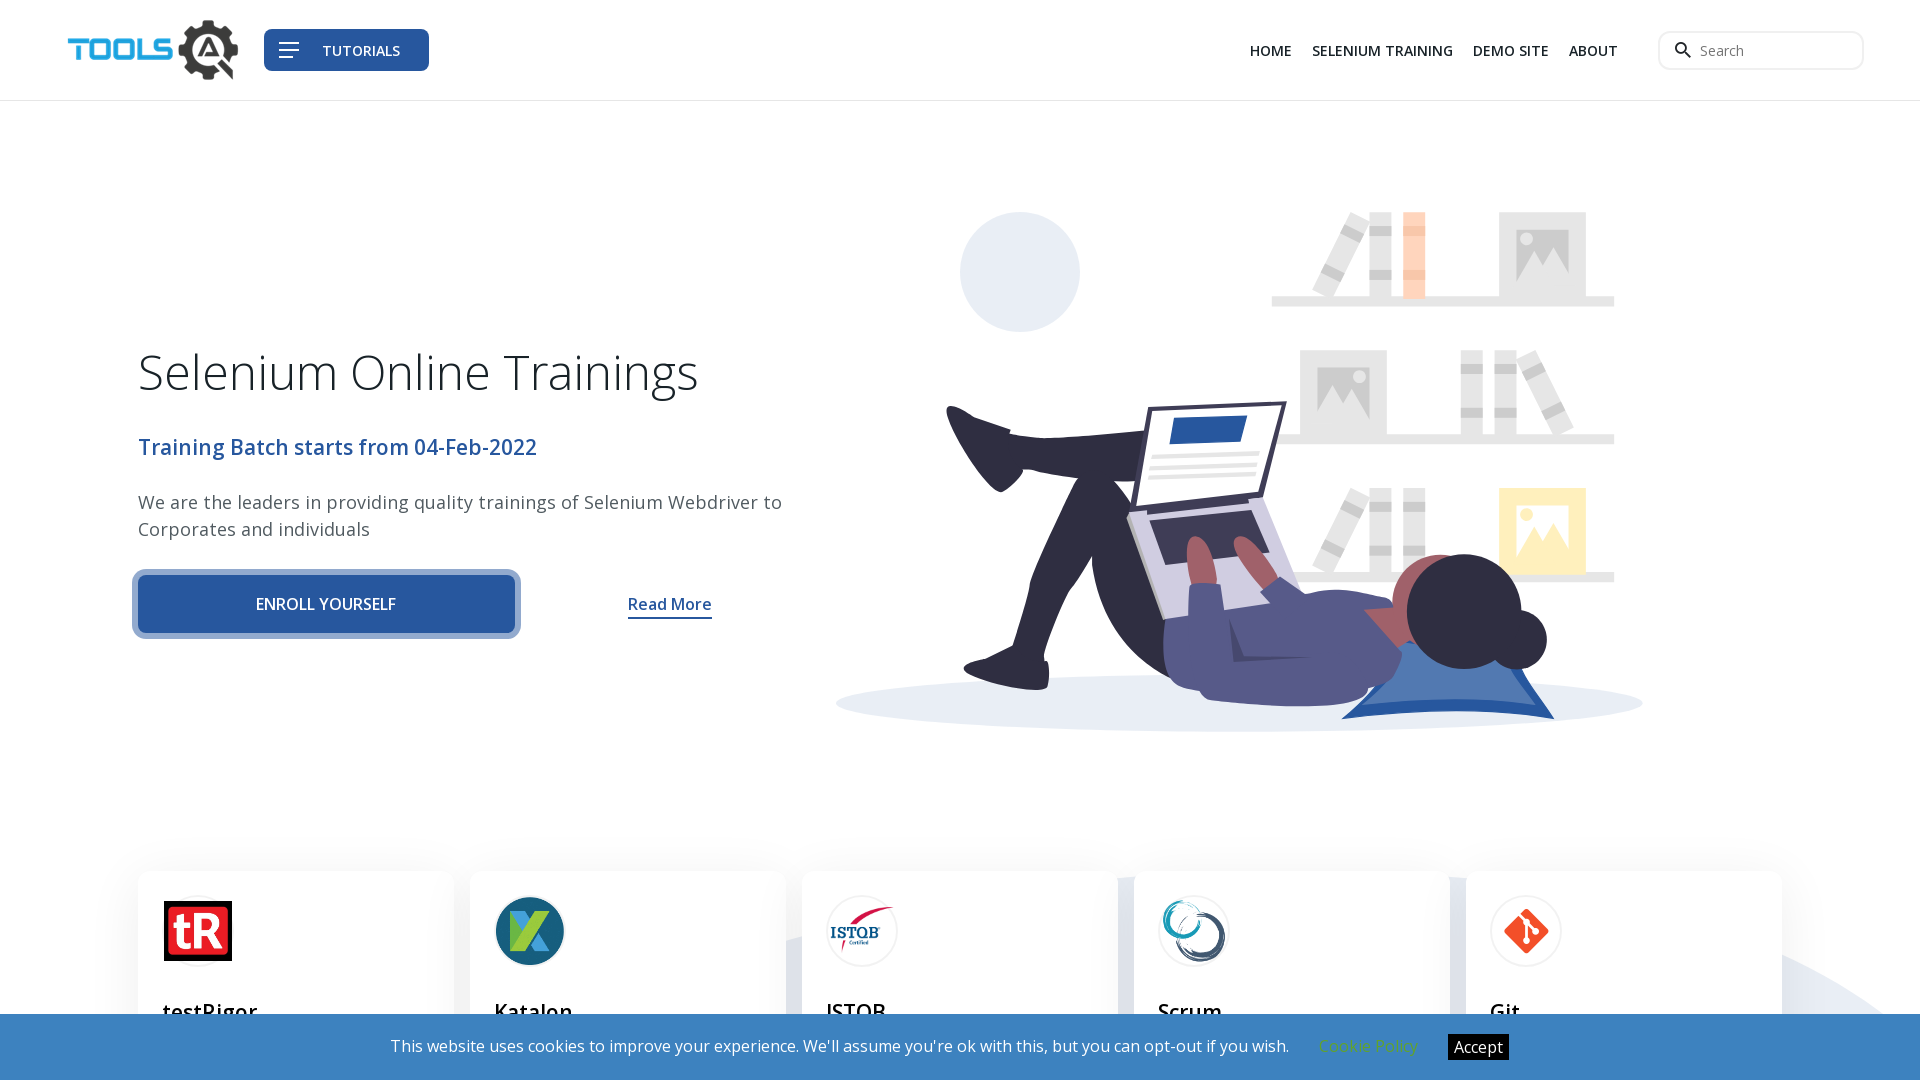